Tests the Hana Bank exchange rate lookup page by entering a date and clicking the search button to retrieve exchange rate information

Starting URL: https://www.kebhana.com/cms/rate/index.do?contentUrl=/cms/rate/wpfxd651_01i.do

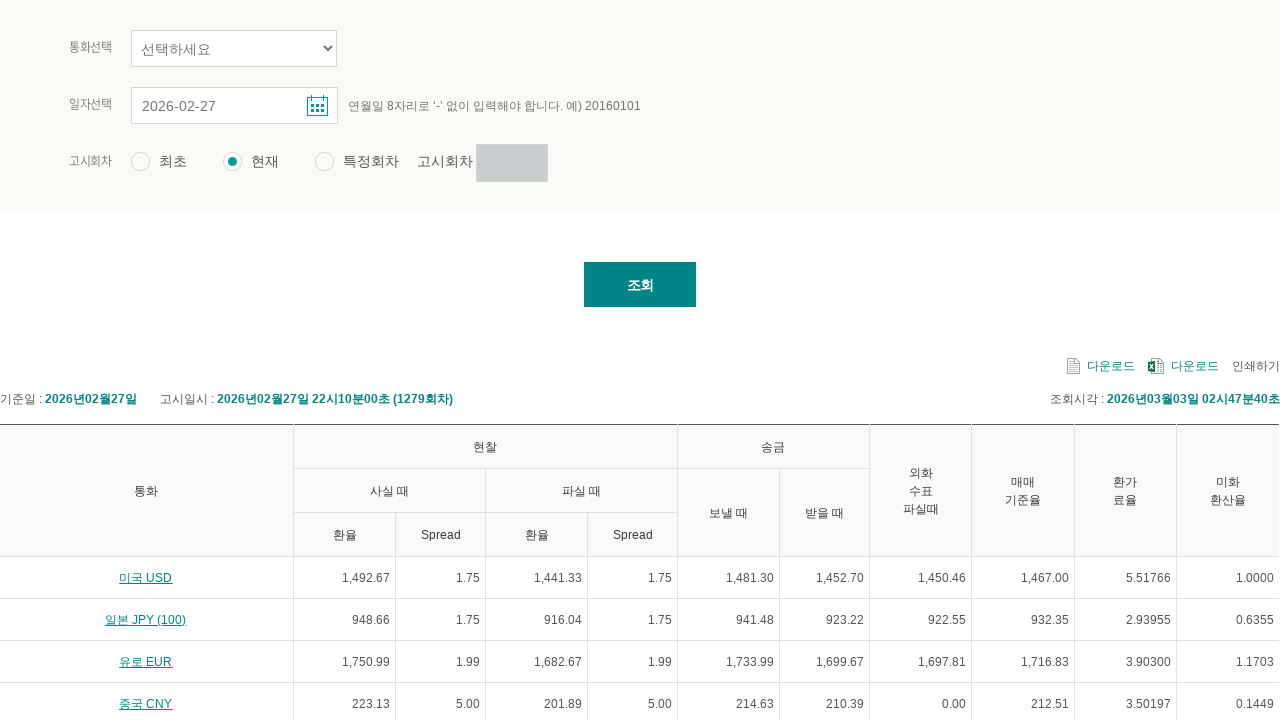

Waited for date input field to be present
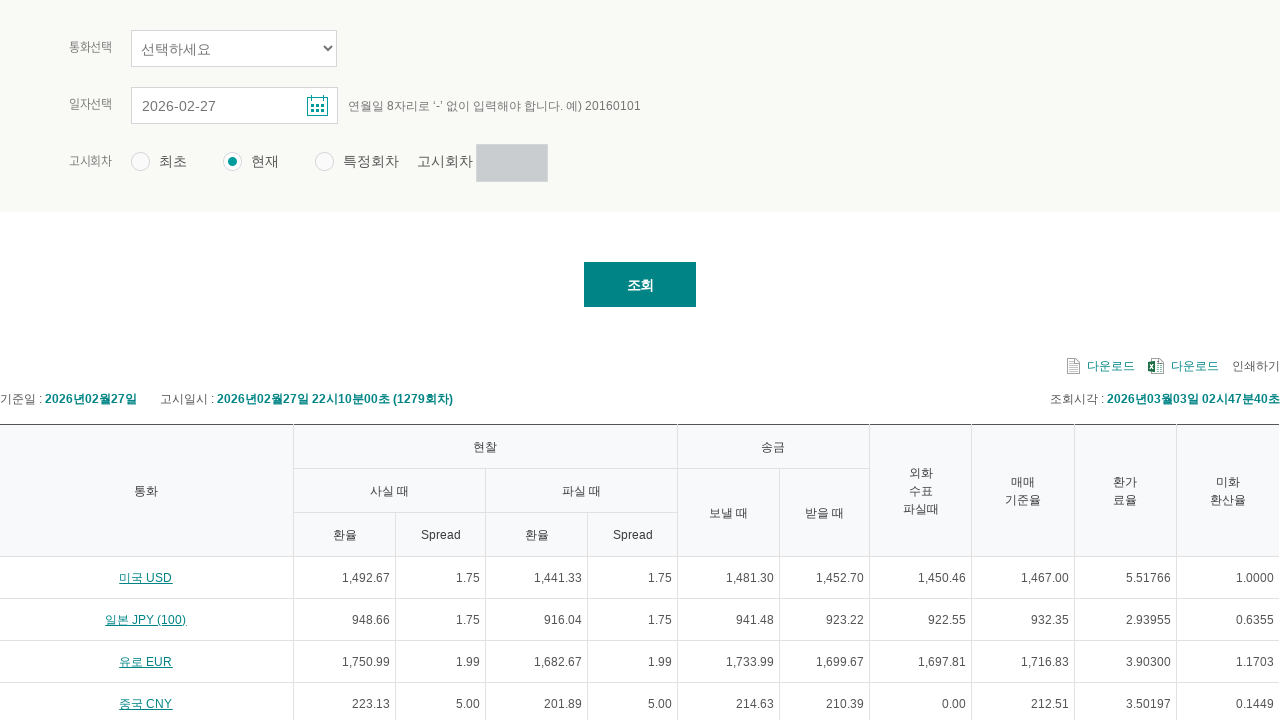

Located the date input field
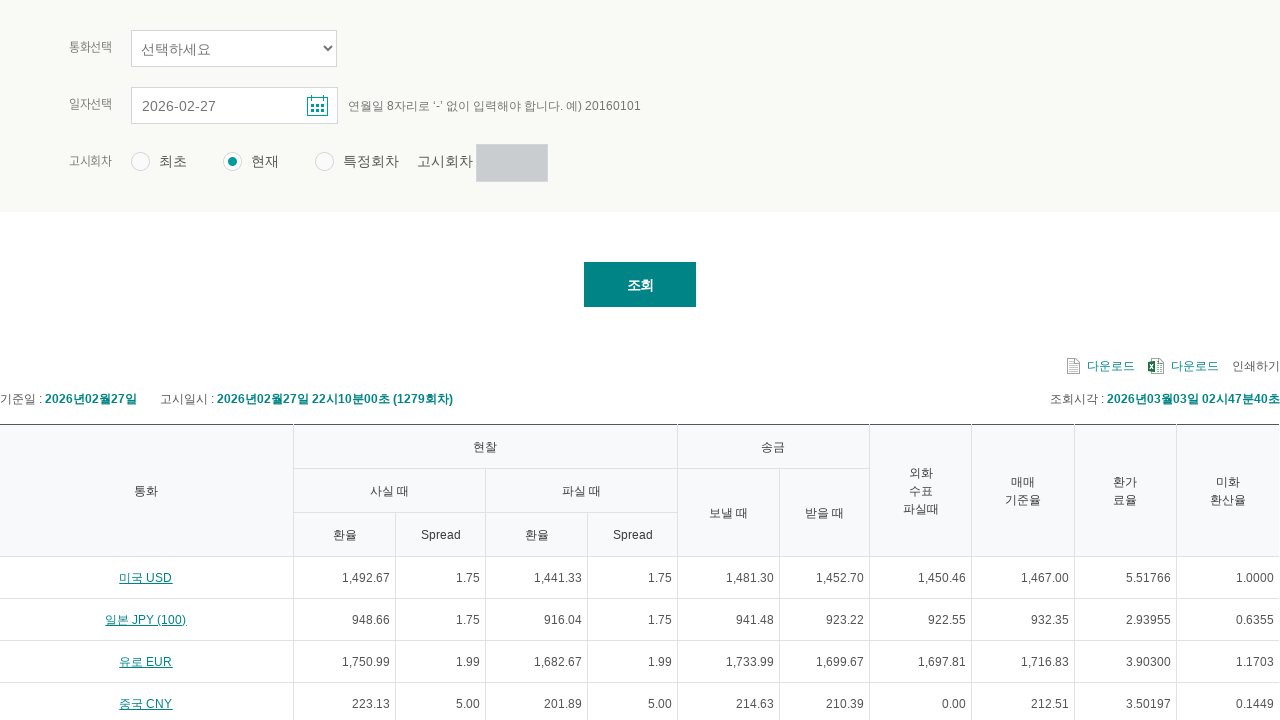

Cleared the date input field on #tmpInqStrDt
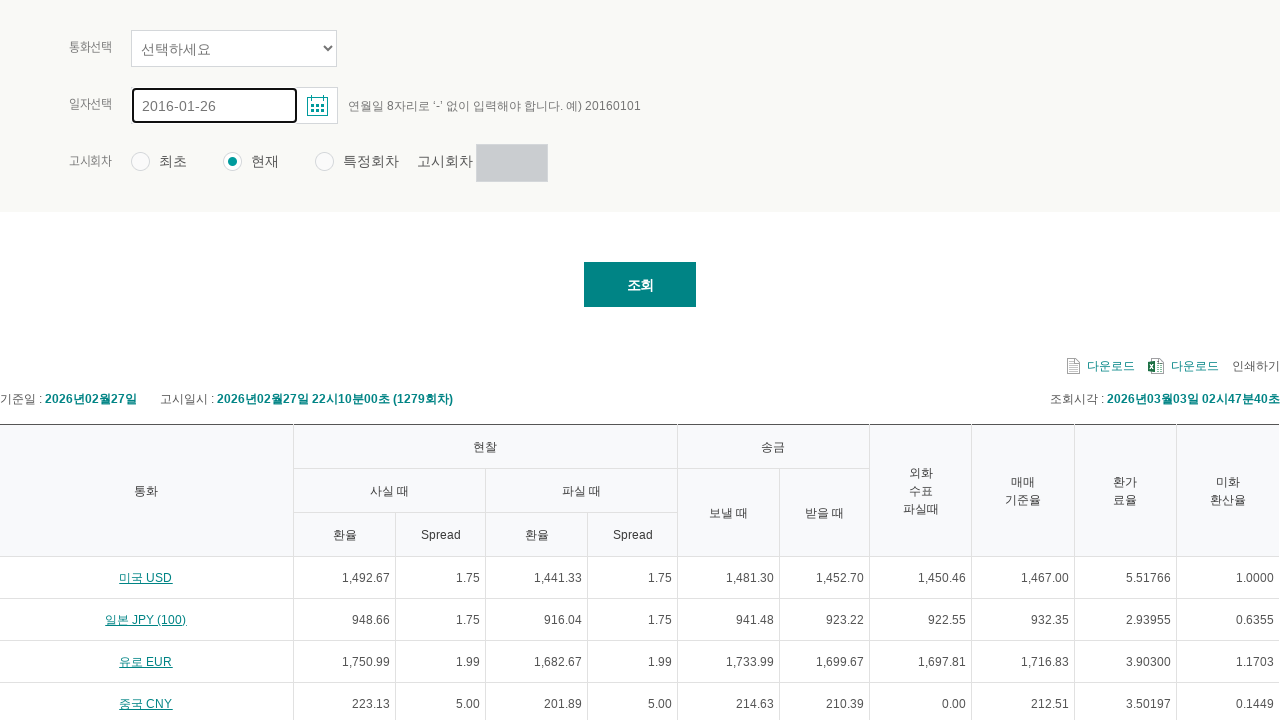

Entered date 20250415 in the date input field on #tmpInqStrDt
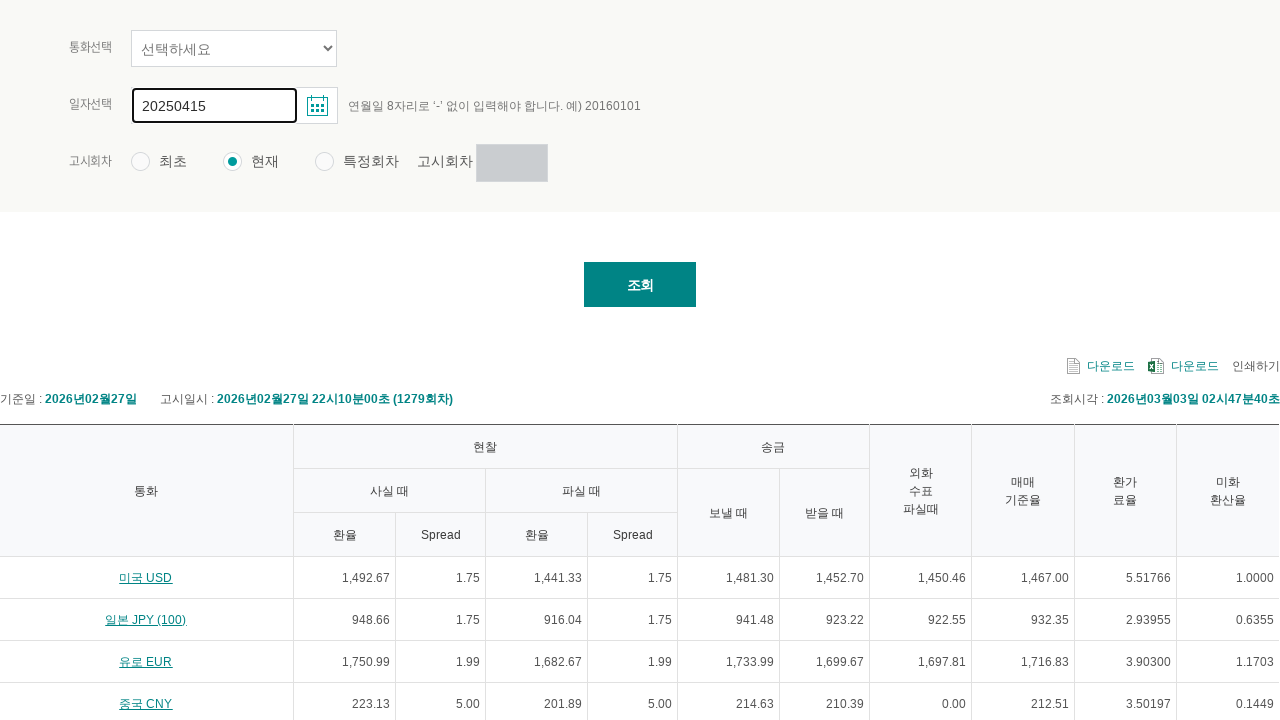

Pressed Enter after entering the date on #tmpInqStrDt
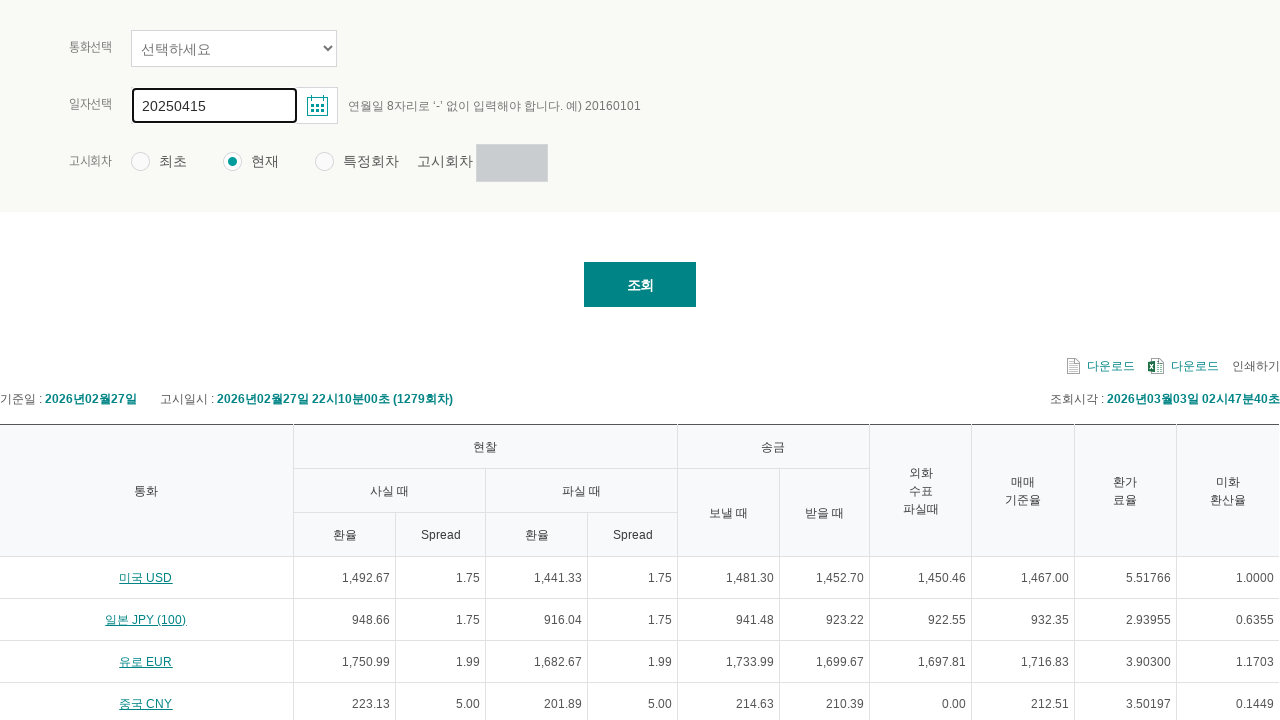

Clicked the search button to retrieve exchange rates at (640, 284) on #HANA_CONTENTS_DIV > div.btnBoxCenter > a
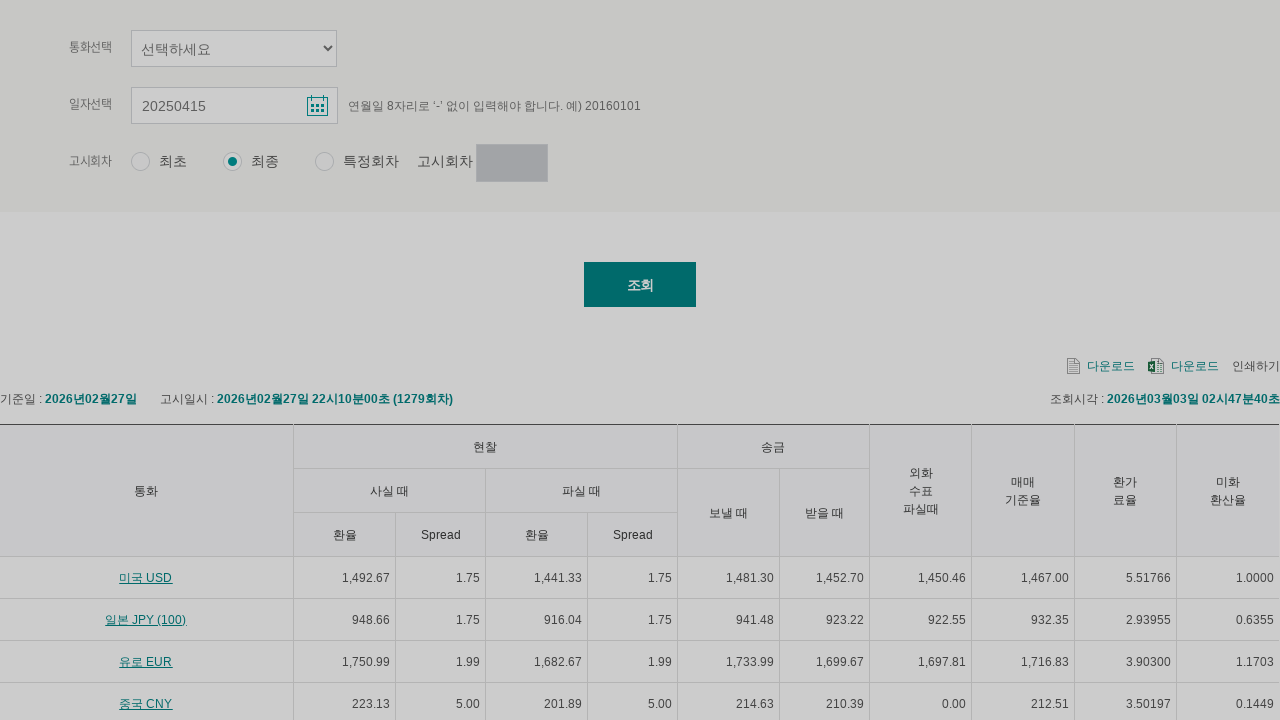

Exchange rate results table loaded successfully
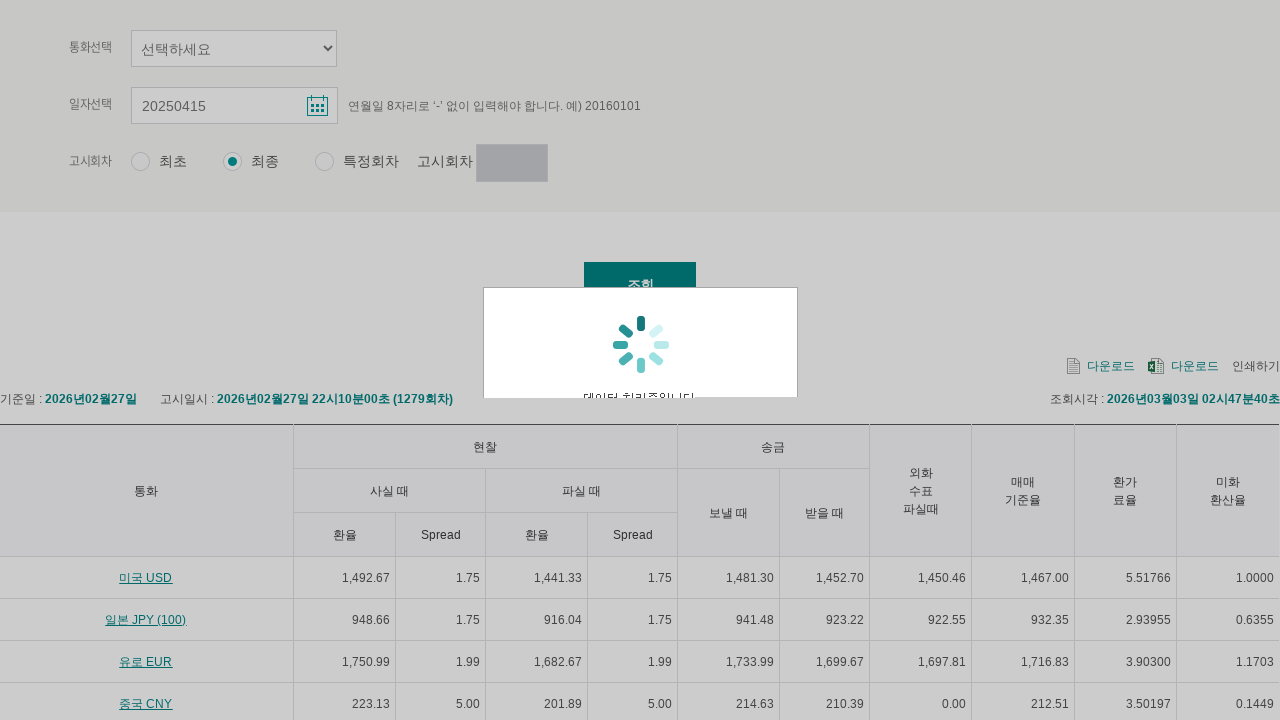

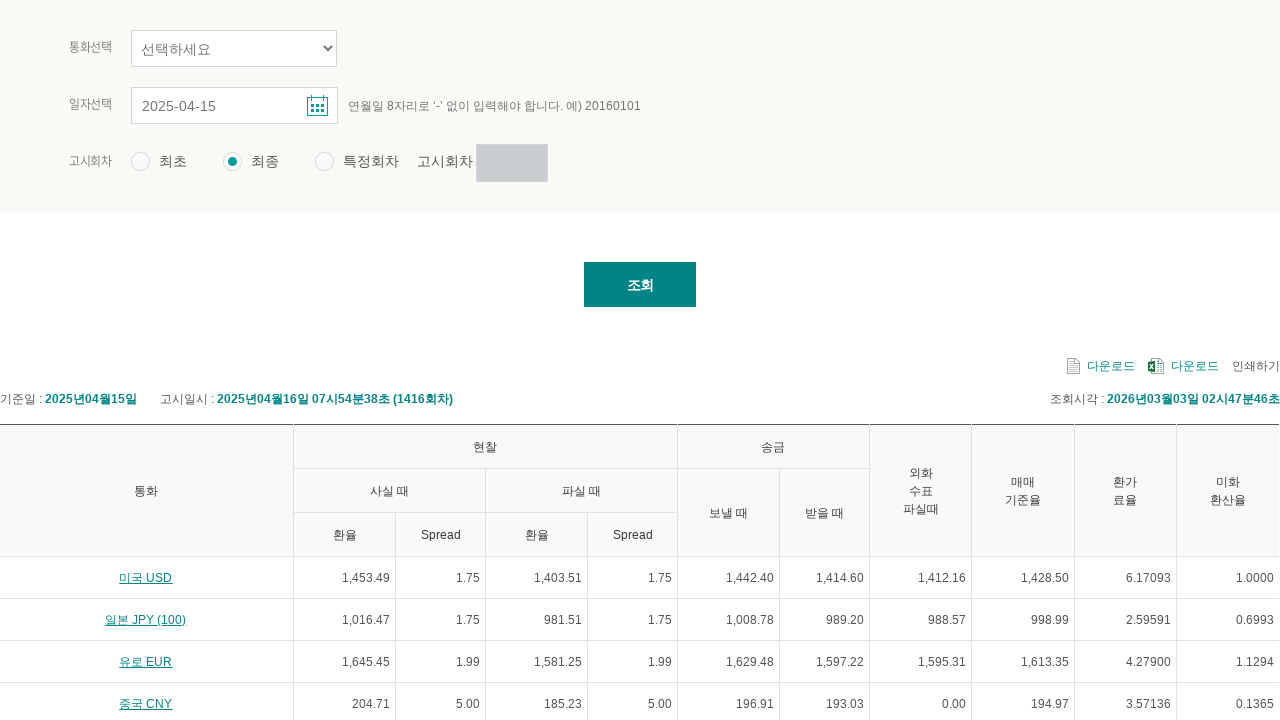